Tests an explicit wait scenario by waiting for a price to change to $100, then clicking a book button, reading a value, calculating a mathematical result, and submitting an answer form.

Starting URL: http://suninjuly.github.io/explicit_wait2.html

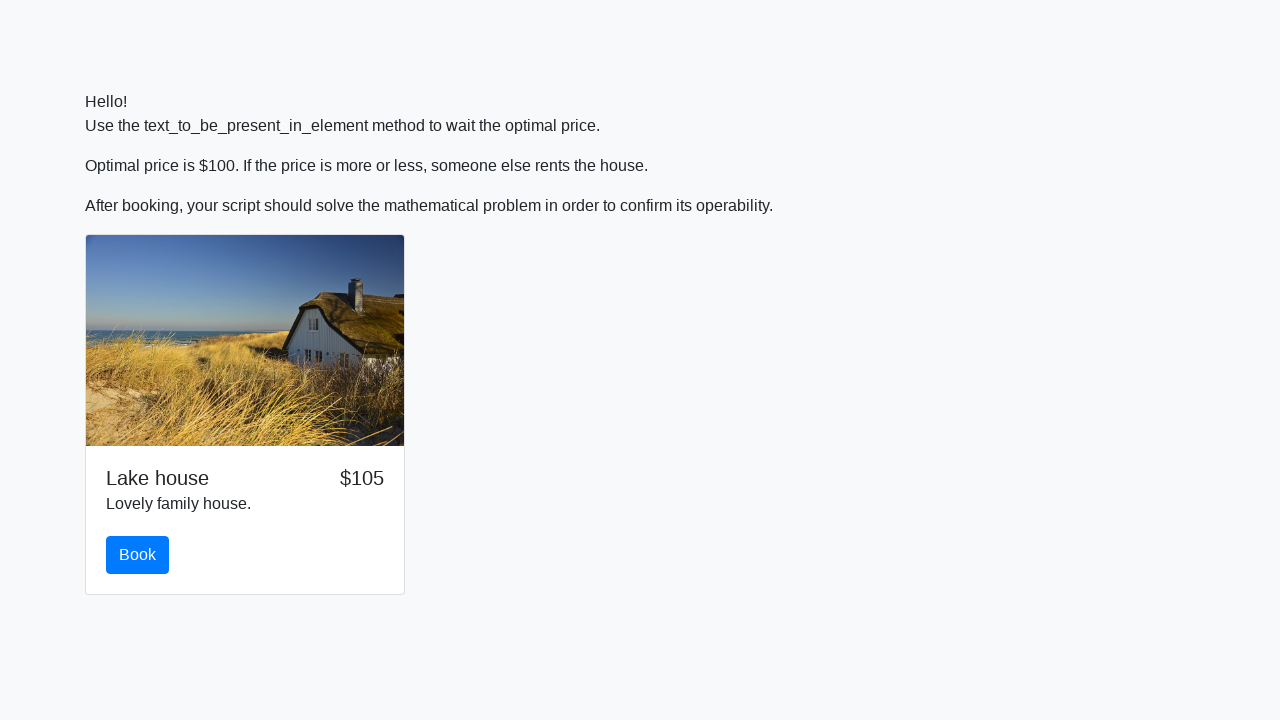

Waited for price to change to $100
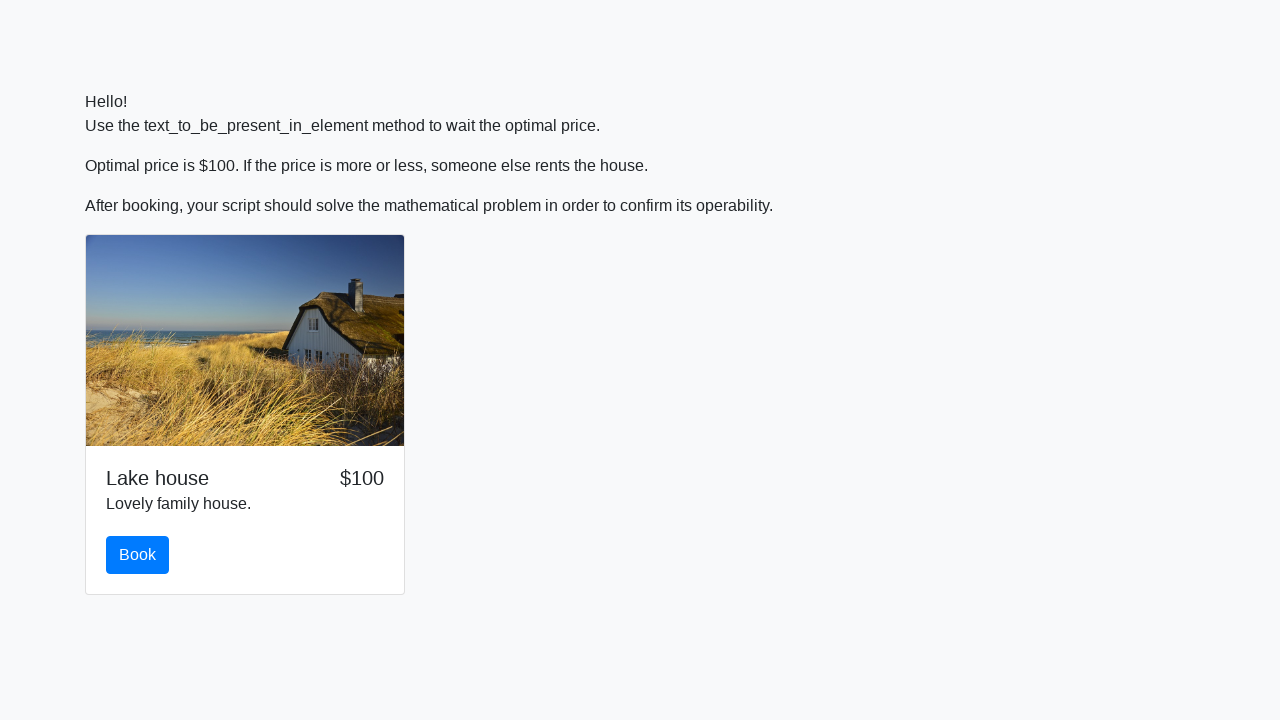

Clicked the book button at (138, 555) on #book
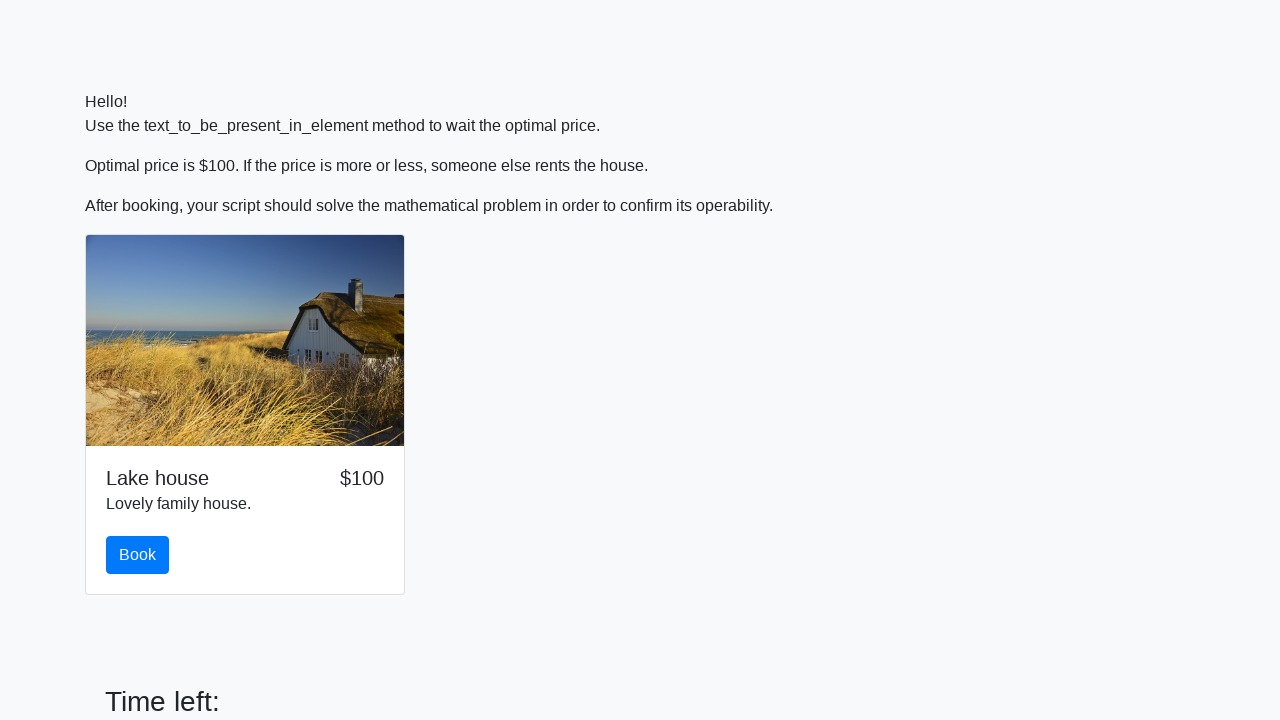

Read input value from page: 603
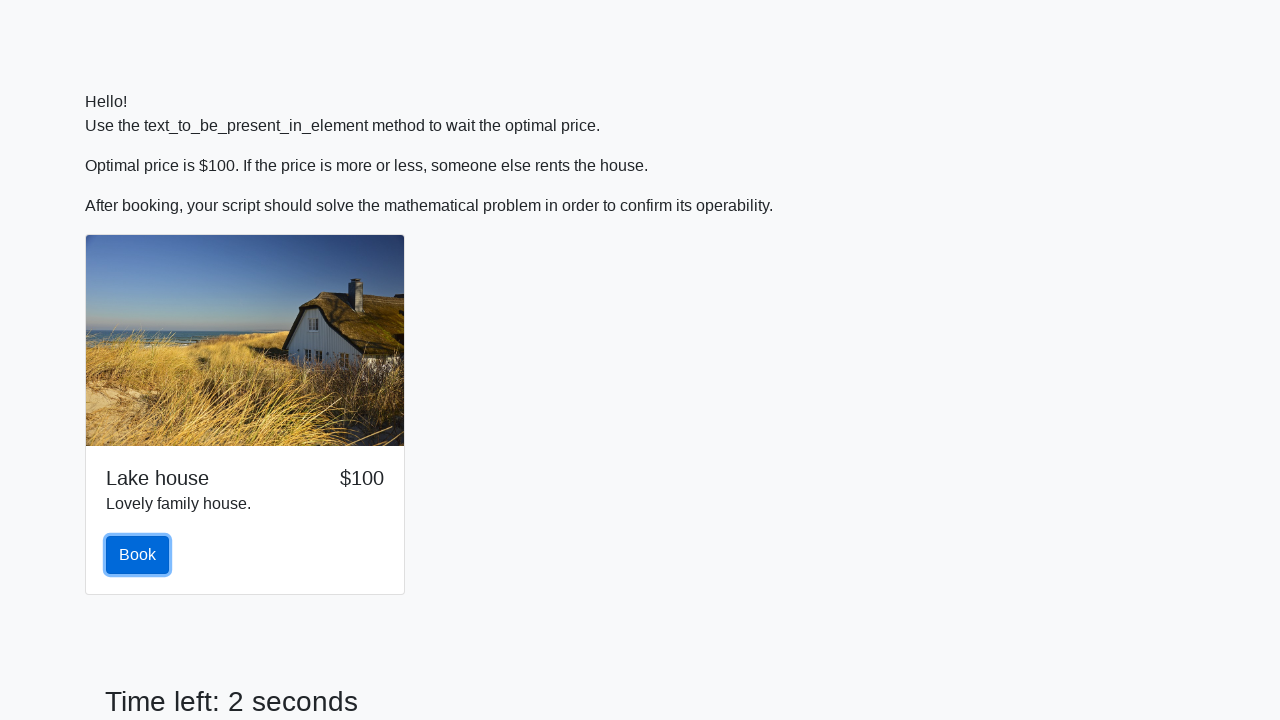

Filled answer field with calculated value: 0.7960060357333028 on #answer
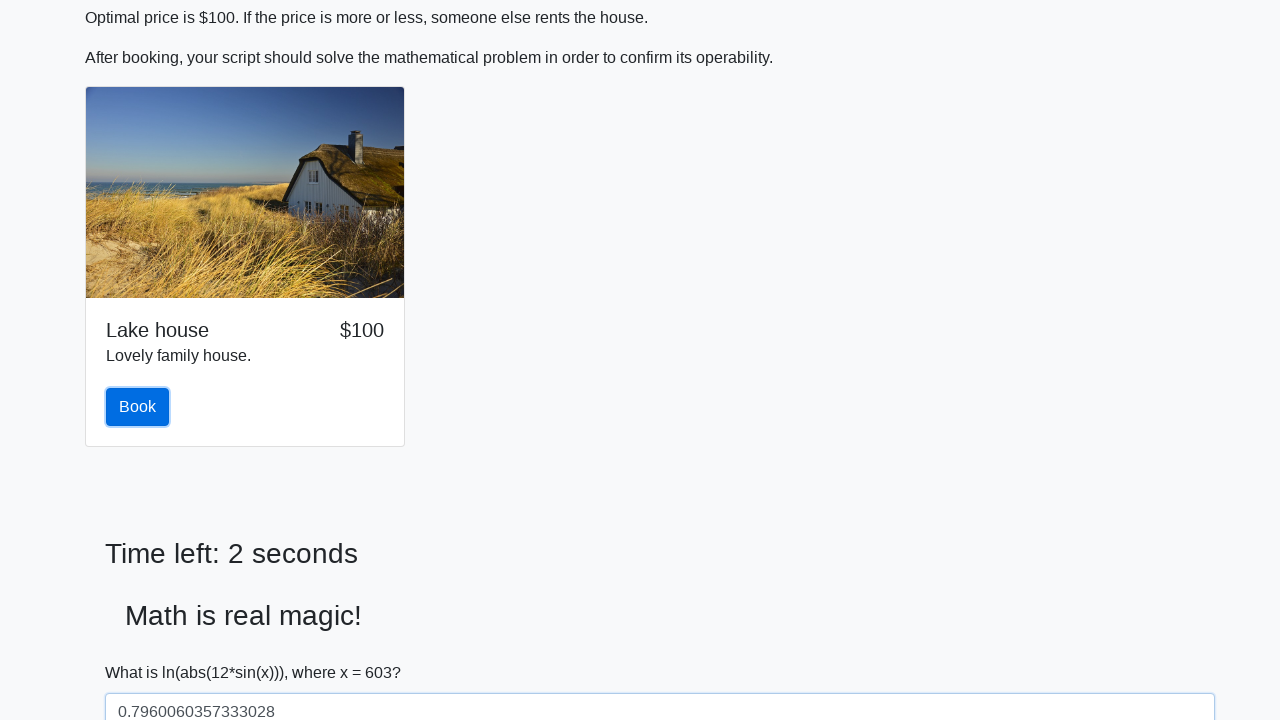

Scrolled submit button into view
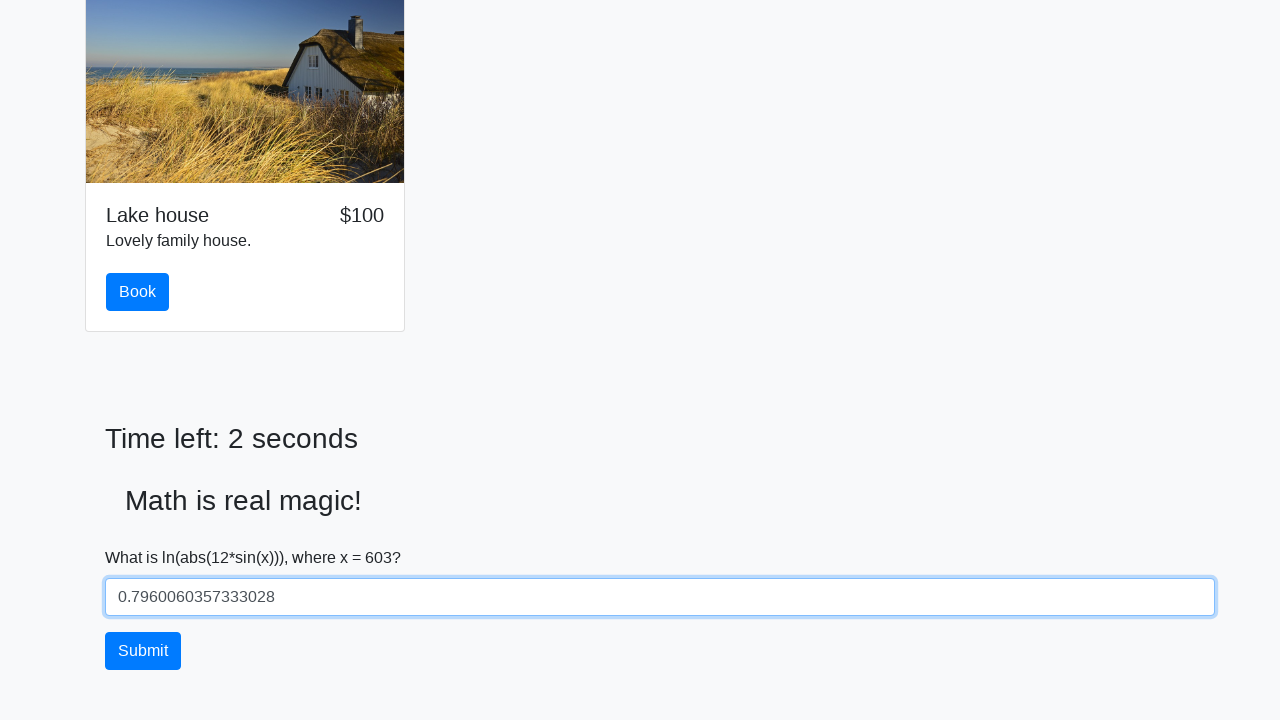

Clicked submit button at (143, 651) on button[type='submit']
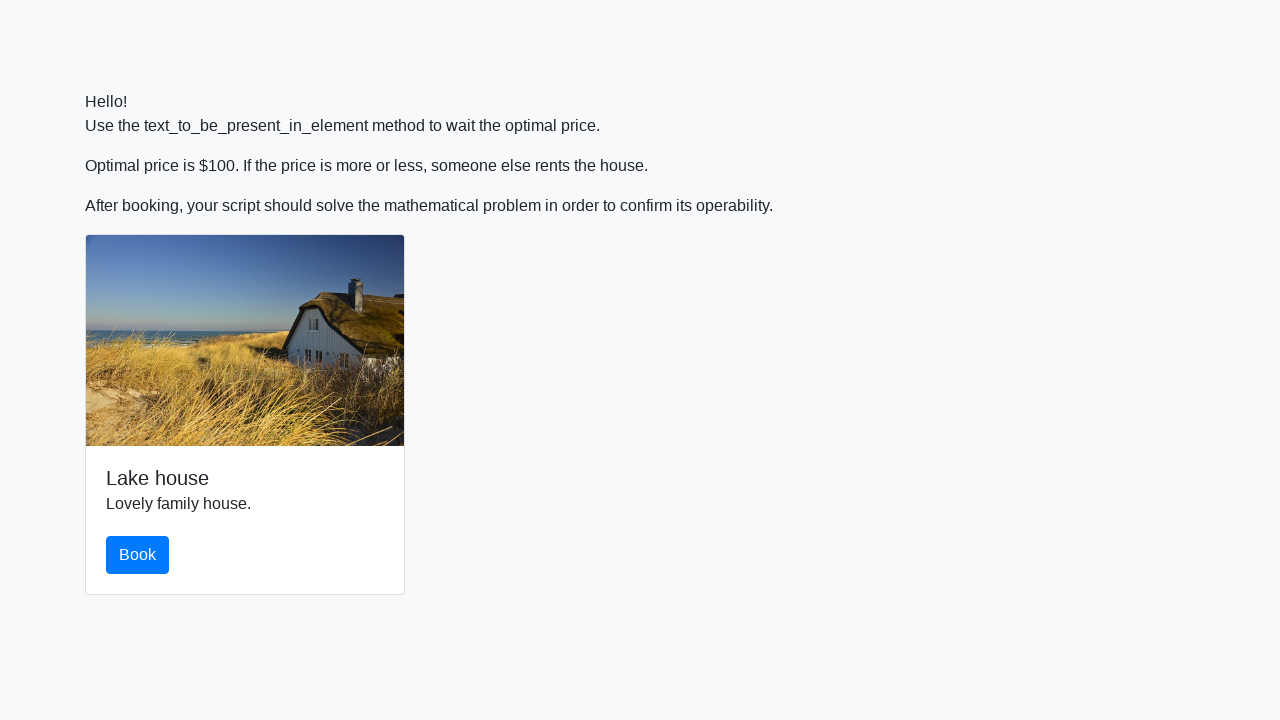

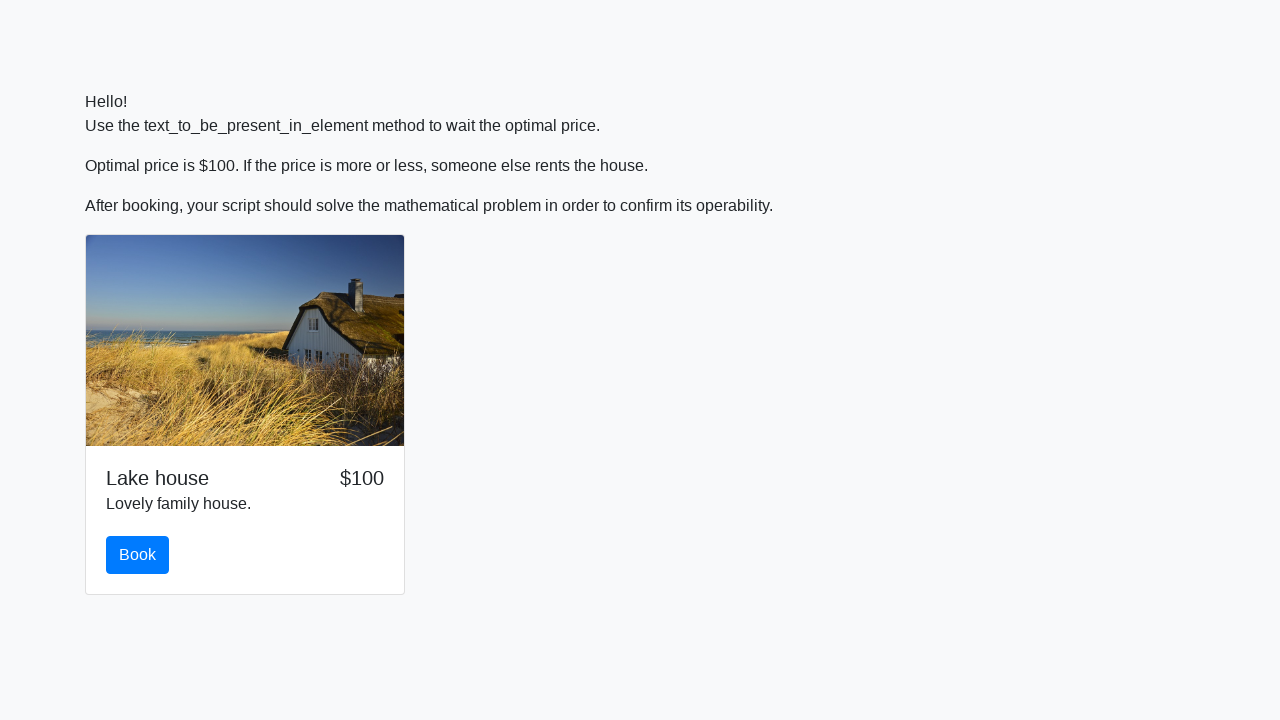